Tests clearing the complete state of all items by checking and unchecking the toggle-all checkbox

Starting URL: https://demo.playwright.dev/todomvc

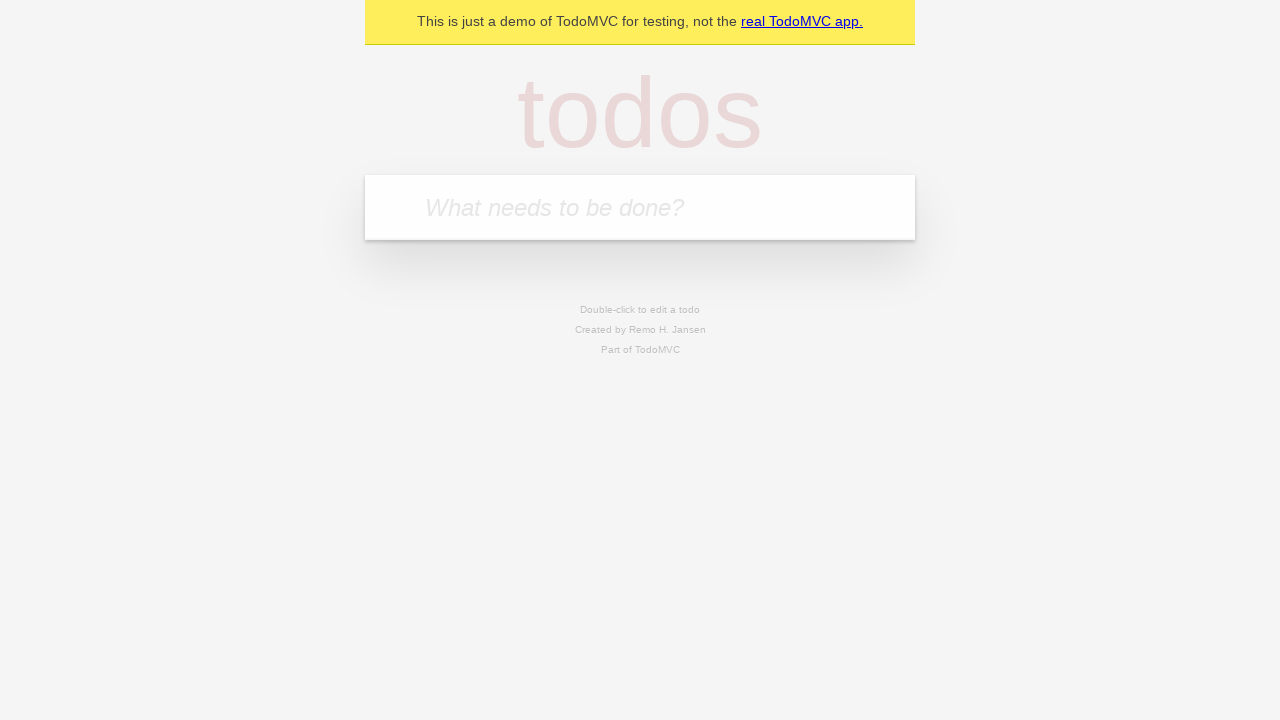

Filled new todo input with 'buy some cheese' on internal:attr=[placeholder="What needs to be done?"i]
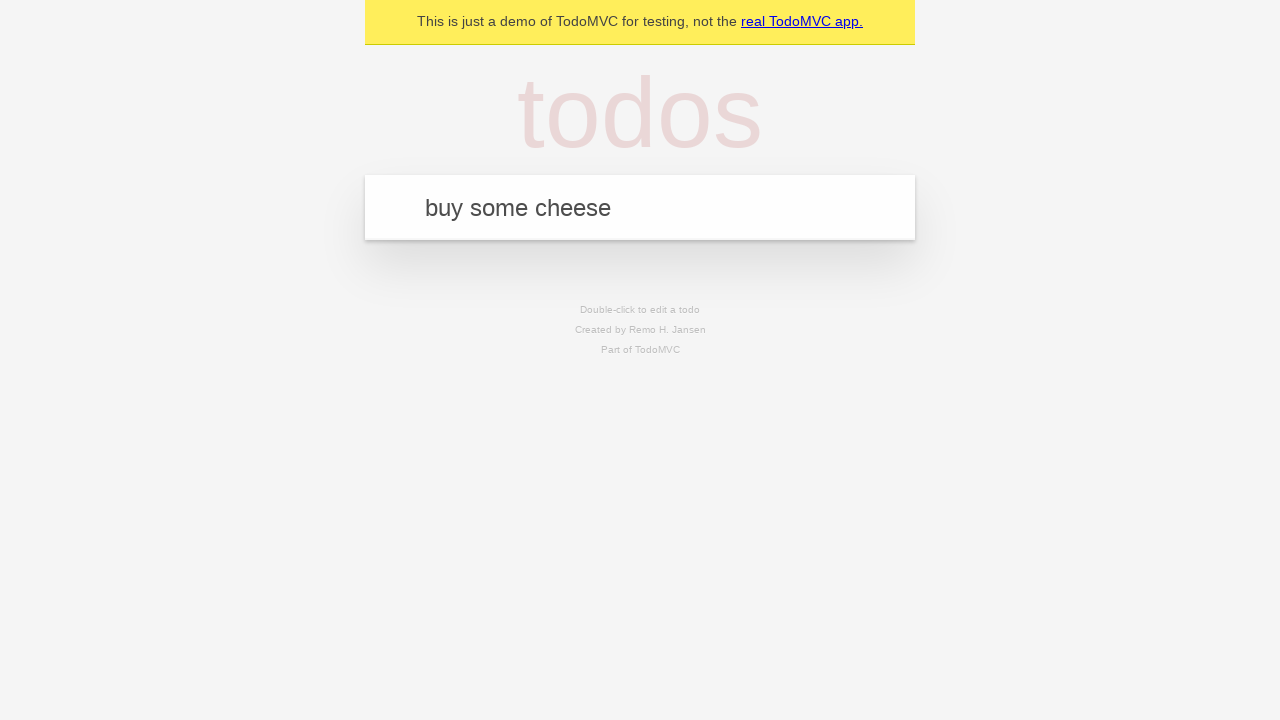

Pressed Enter to add todo 'buy some cheese' on internal:attr=[placeholder="What needs to be done?"i]
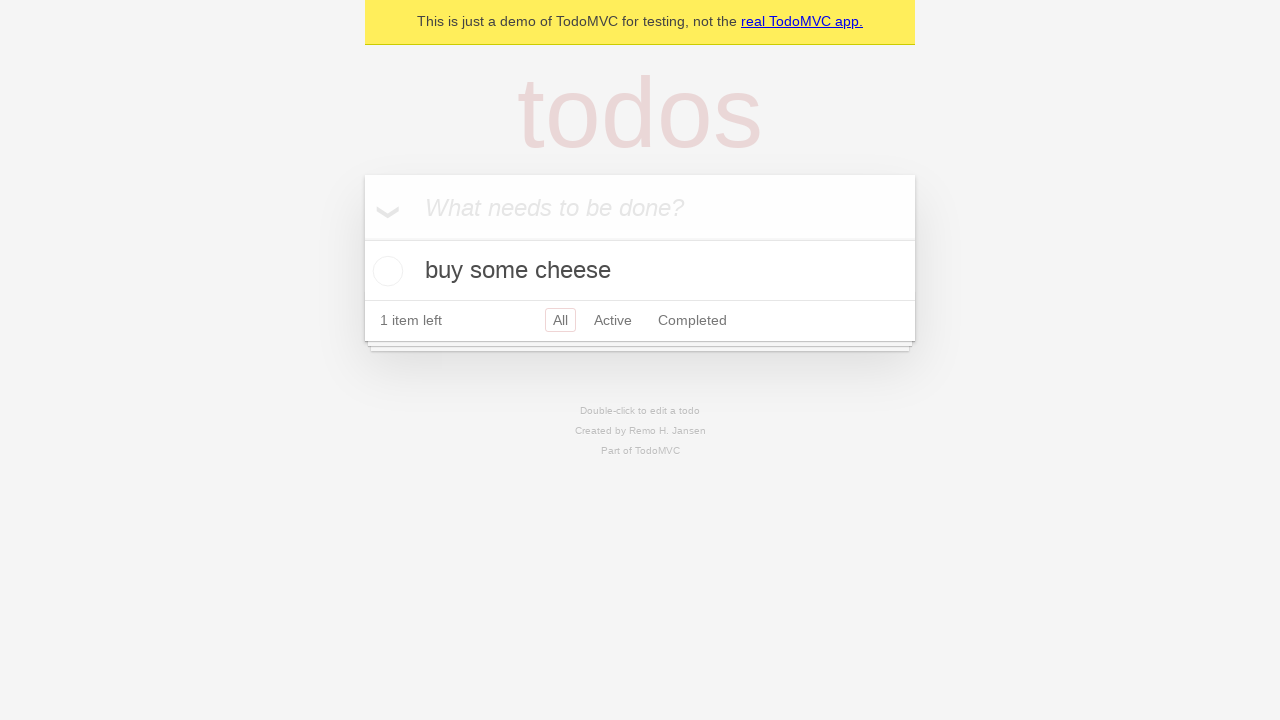

Filled new todo input with 'feed the cat' on internal:attr=[placeholder="What needs to be done?"i]
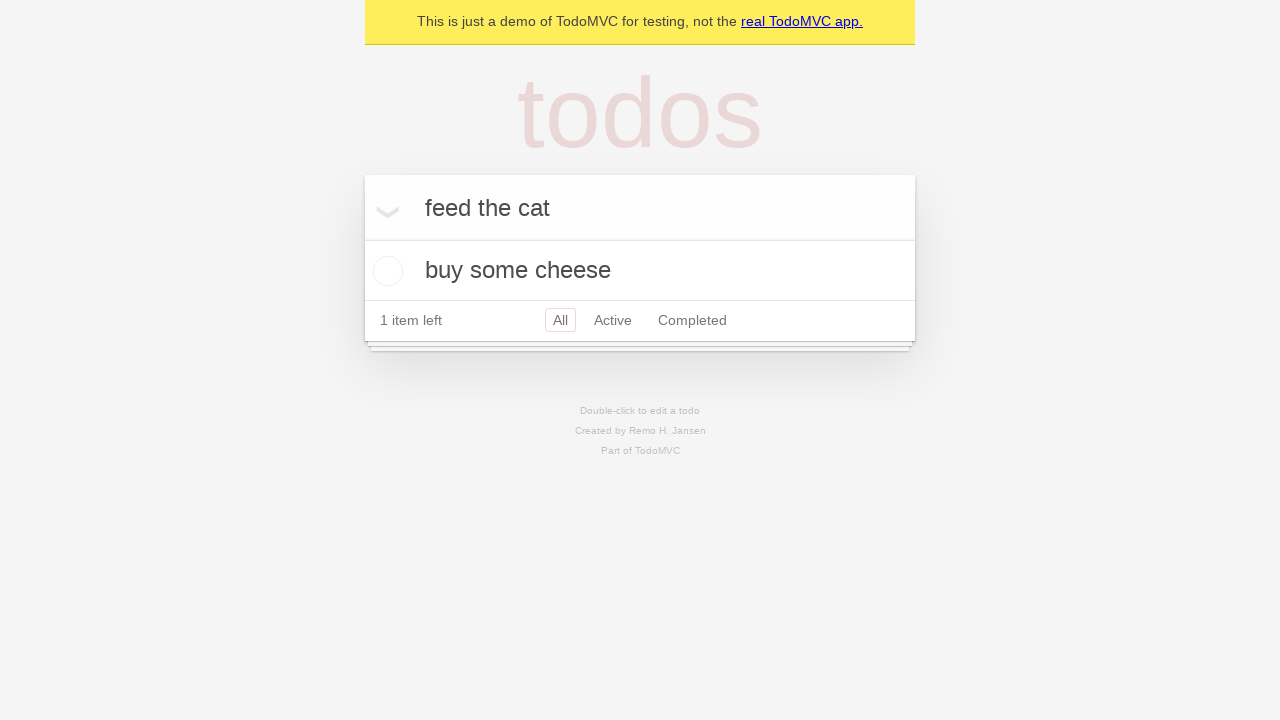

Pressed Enter to add todo 'feed the cat' on internal:attr=[placeholder="What needs to be done?"i]
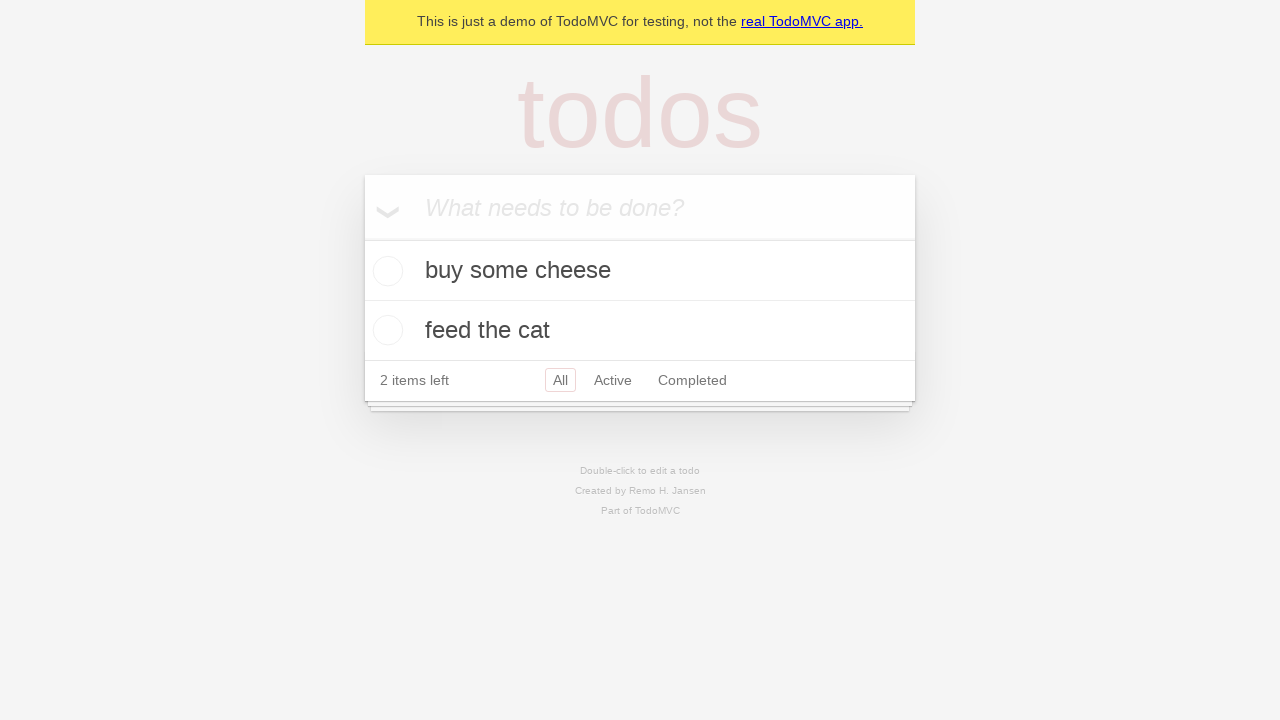

Filled new todo input with 'book a doctors appointment' on internal:attr=[placeholder="What needs to be done?"i]
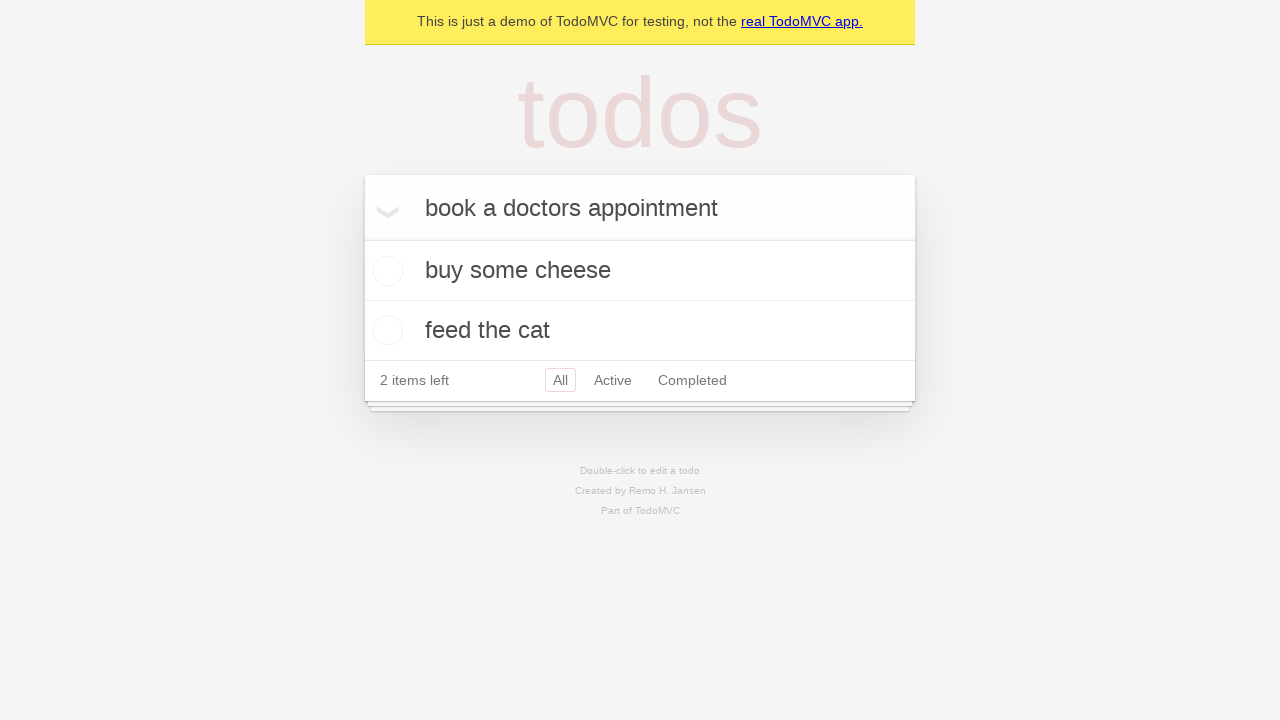

Pressed Enter to add todo 'book a doctors appointment' on internal:attr=[placeholder="What needs to be done?"i]
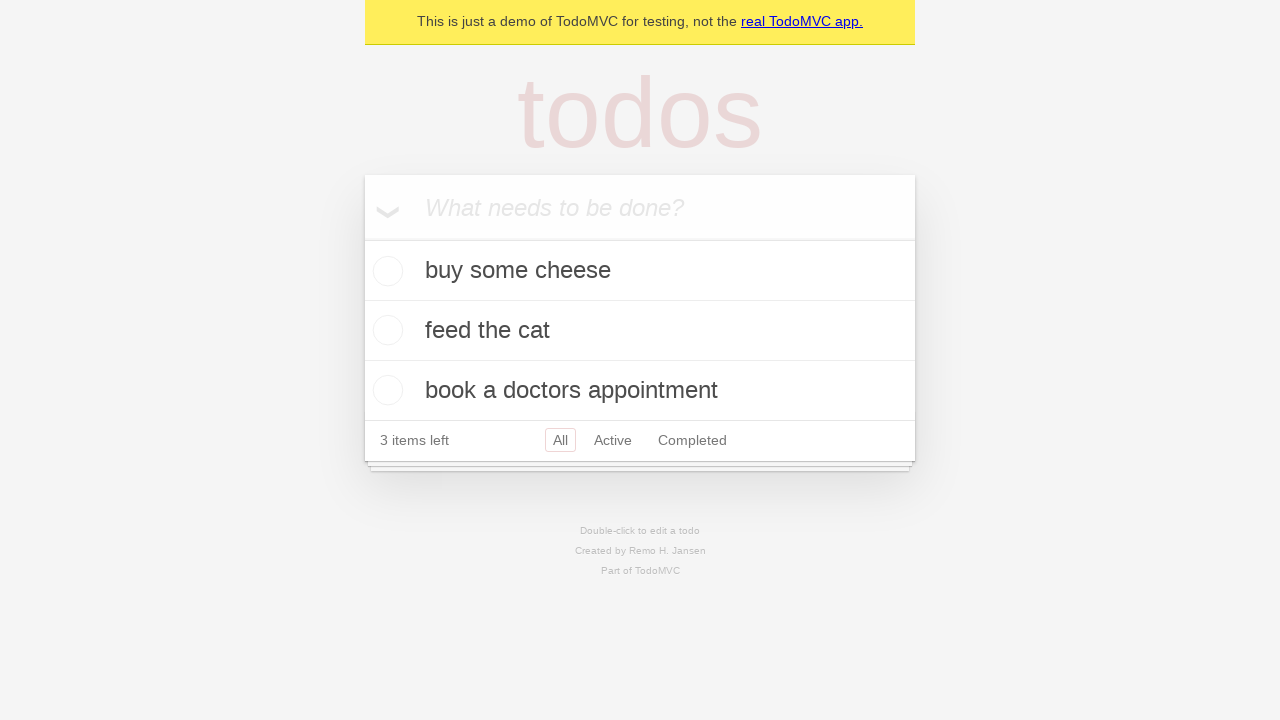

Checked toggle-all checkbox to mark all items as complete at (362, 238) on internal:label="Mark all as complete"i
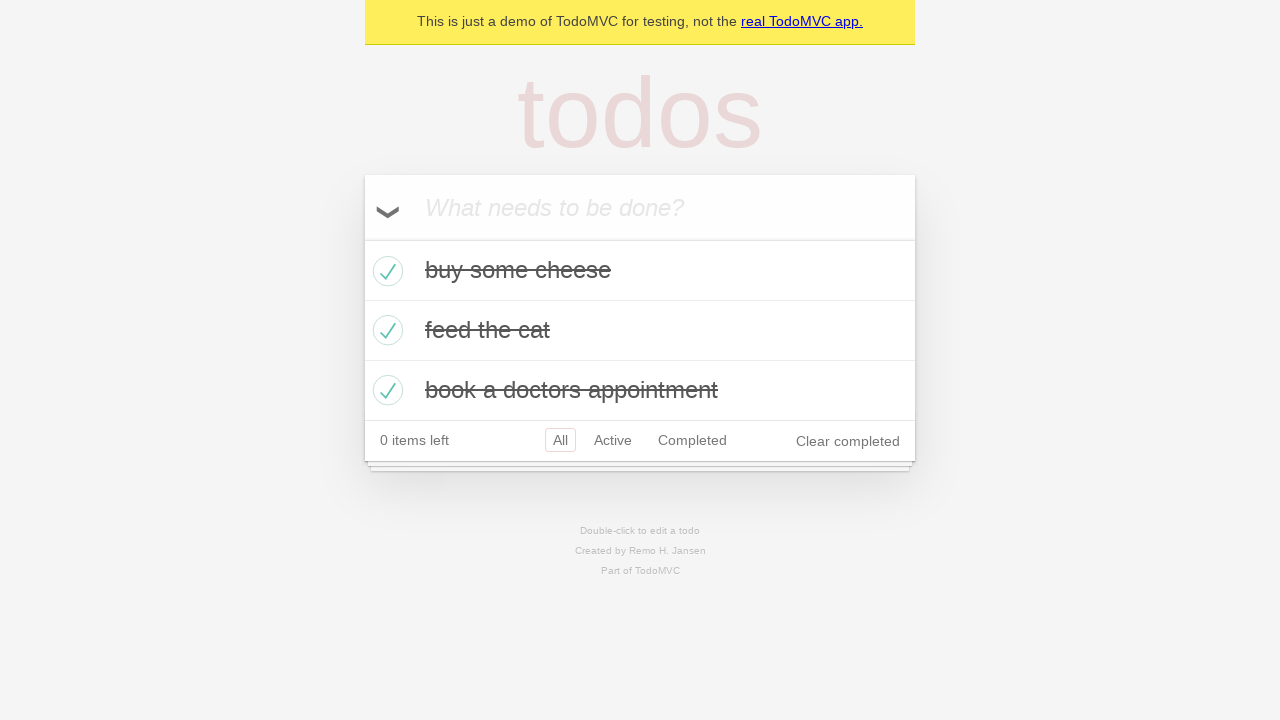

Unchecked toggle-all checkbox to clear complete state of all items at (362, 238) on internal:label="Mark all as complete"i
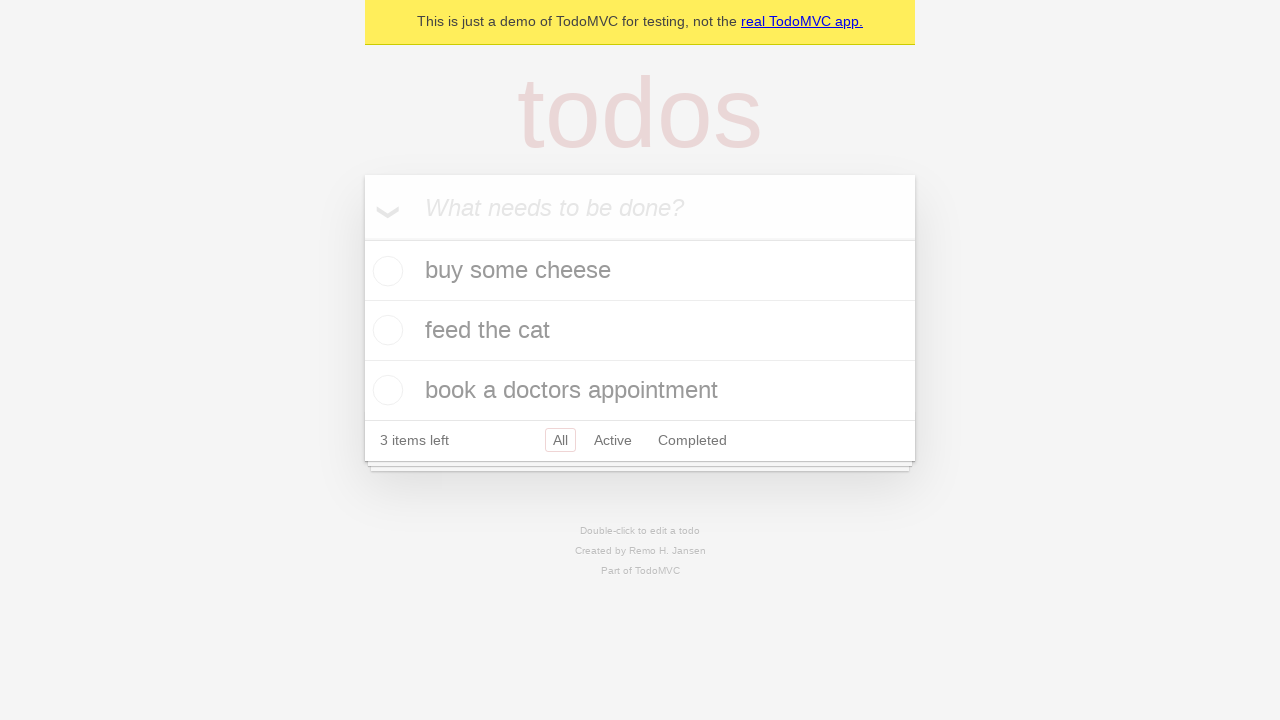

Waited for todo items to be visible
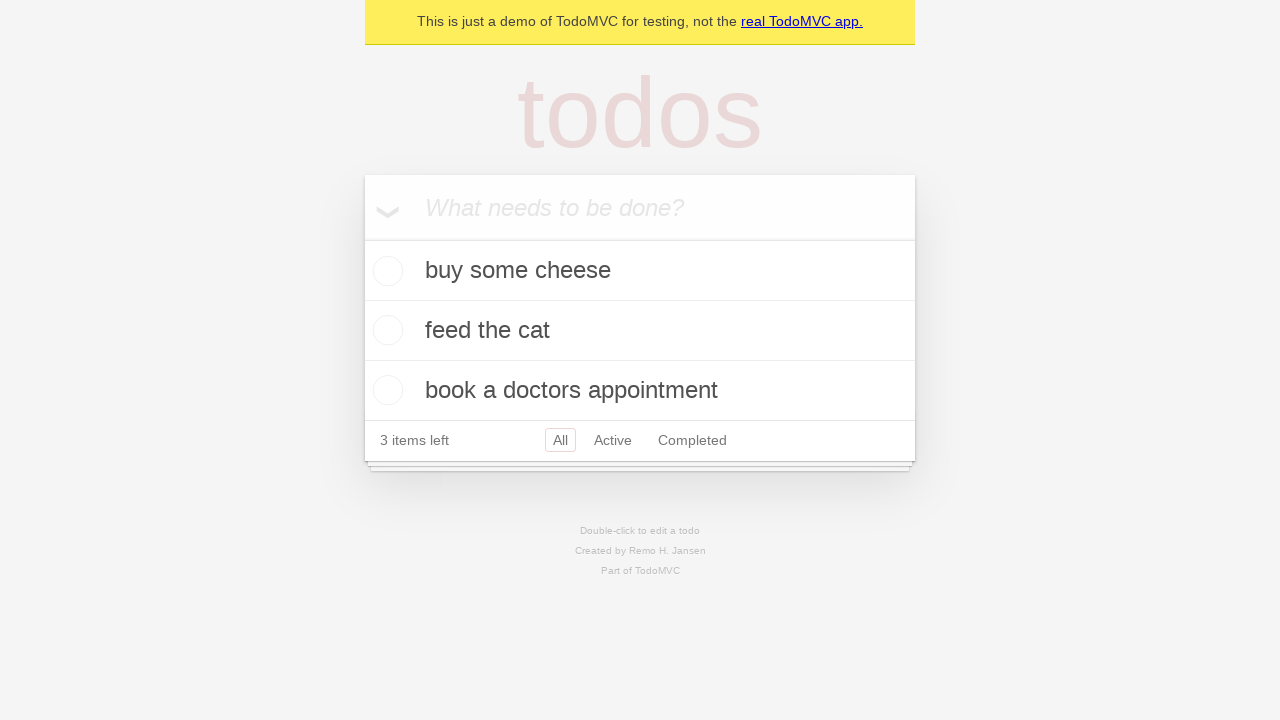

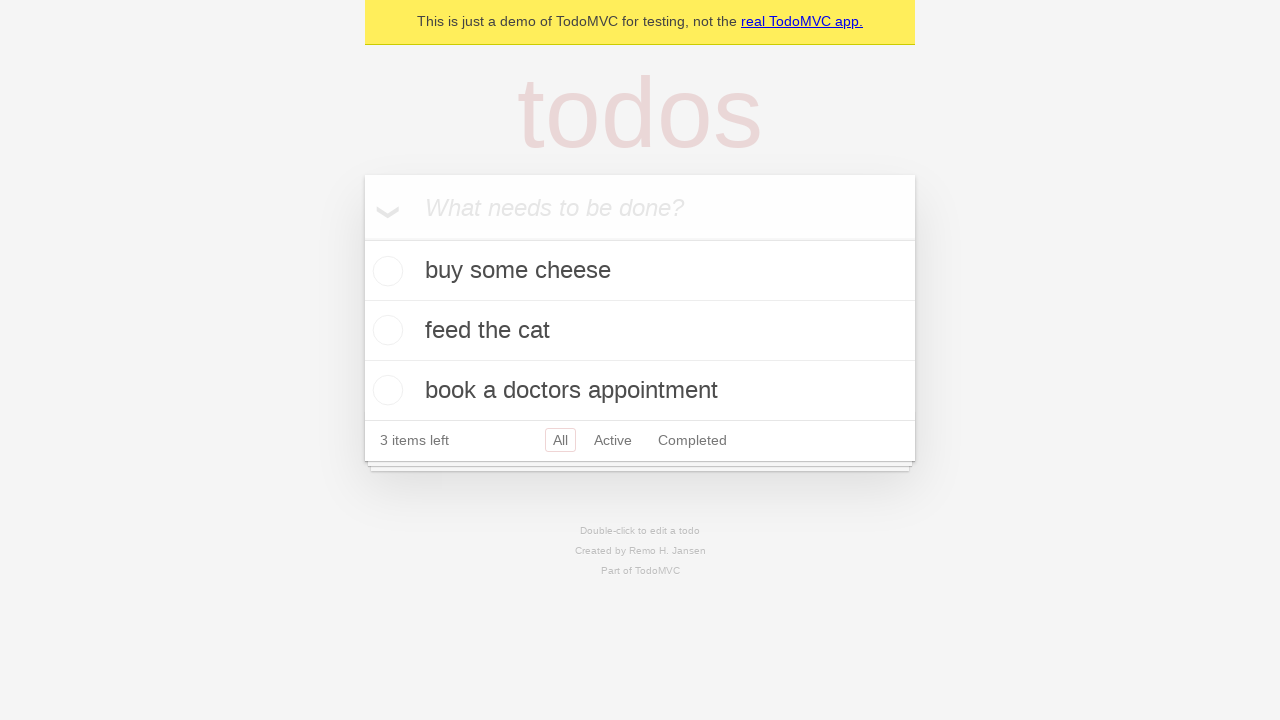